Tests a practice form by filling in personal information fields (first name, last name, email, gender, address, and additional text) and submitting the form.

Starting URL: https://savkk.github.io/selenium-practice/form/

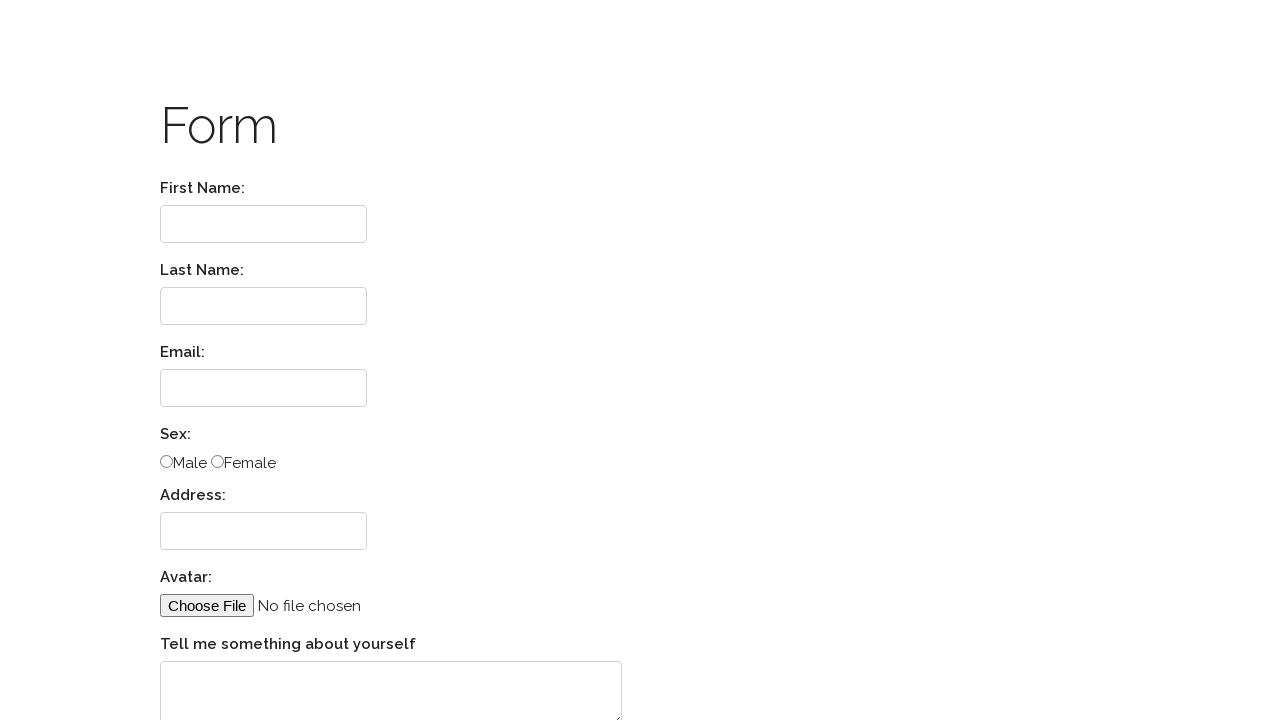

Filled first name field with 'Vandana' on (//input[@type='text'])[1]
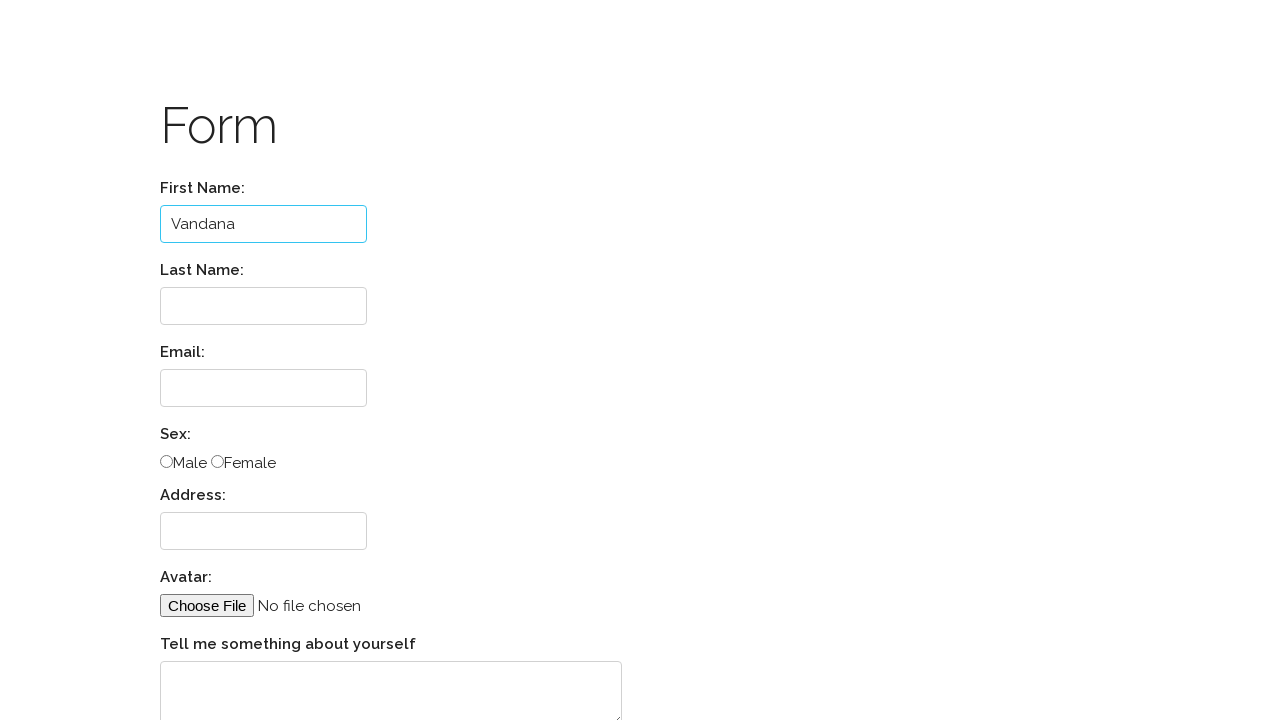

Filled last name field with 'Kumari' on (//input[@type='text'])[2]
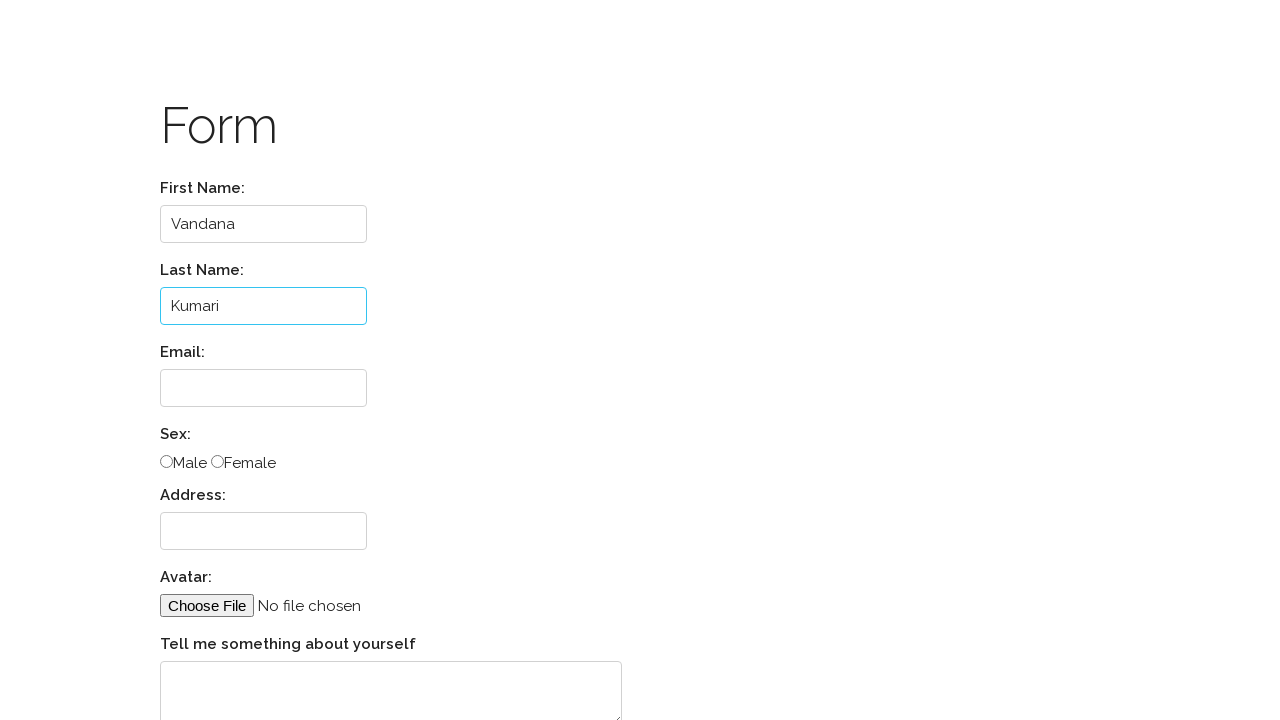

Filled email field with 'kumarivanu@gmail.com' on input[type='email']
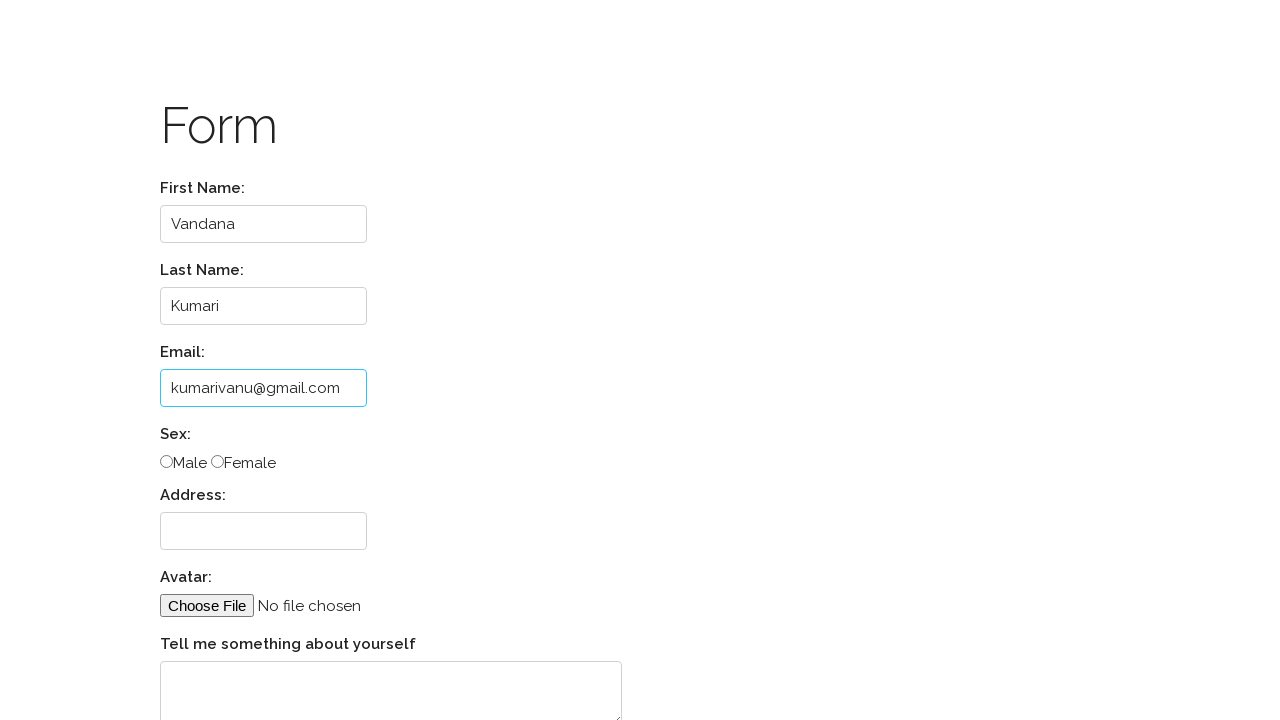

Selected Female gender option at (218, 462) on (//input[@type='radio' and @name='sex'])[2]
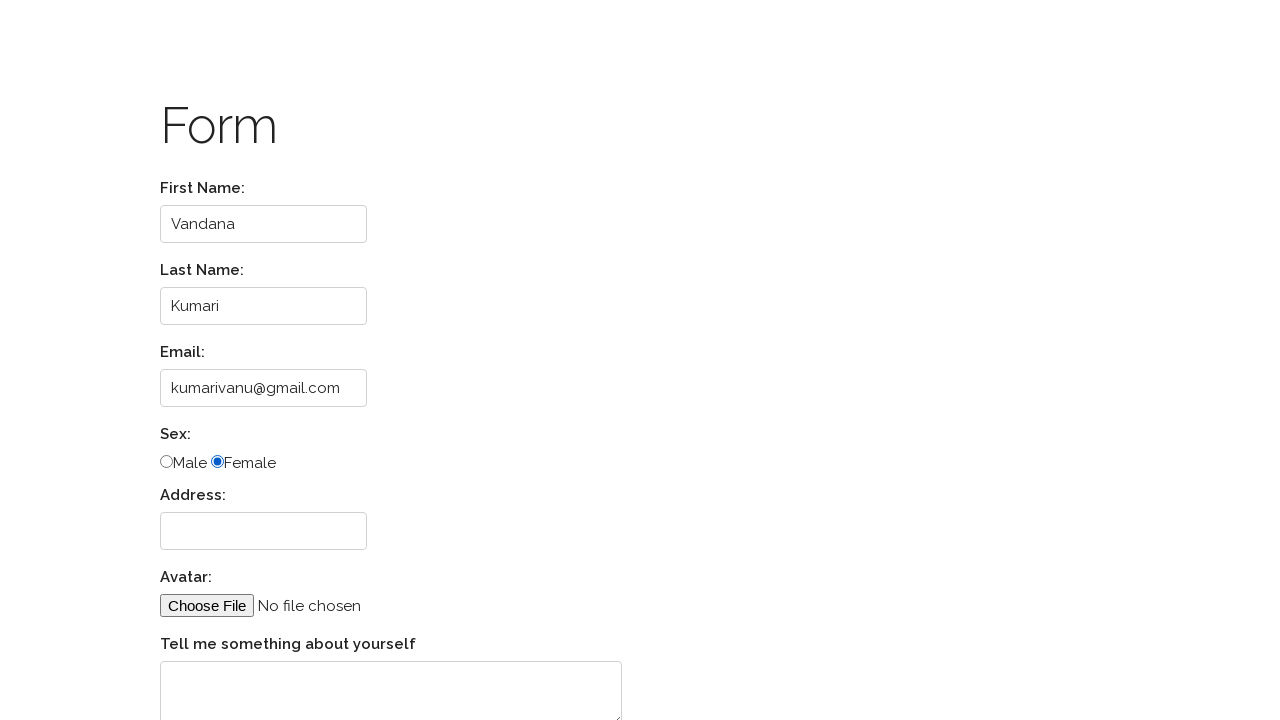

Filled address field with 'Bangalore whitefield,Mahadevepura' on (//input[@type='text'])[3]
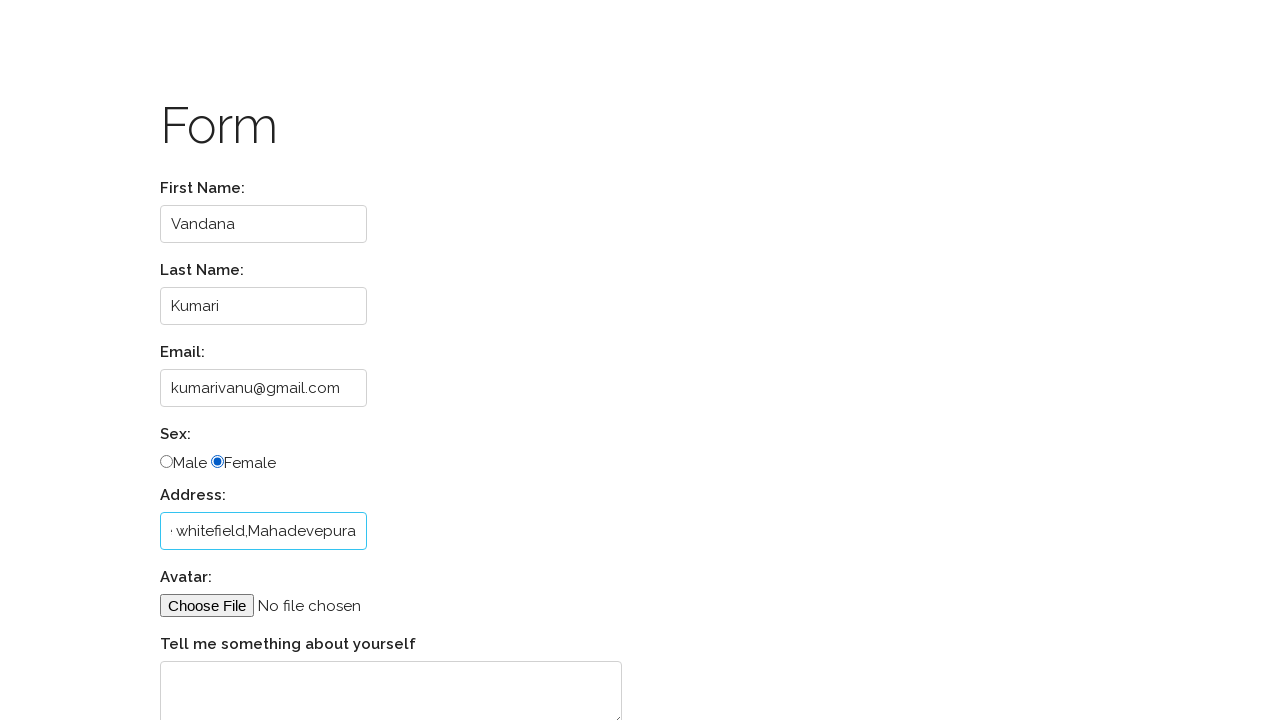

Filled textarea with 'I Just Love to do Coding' on textarea[cols='50']
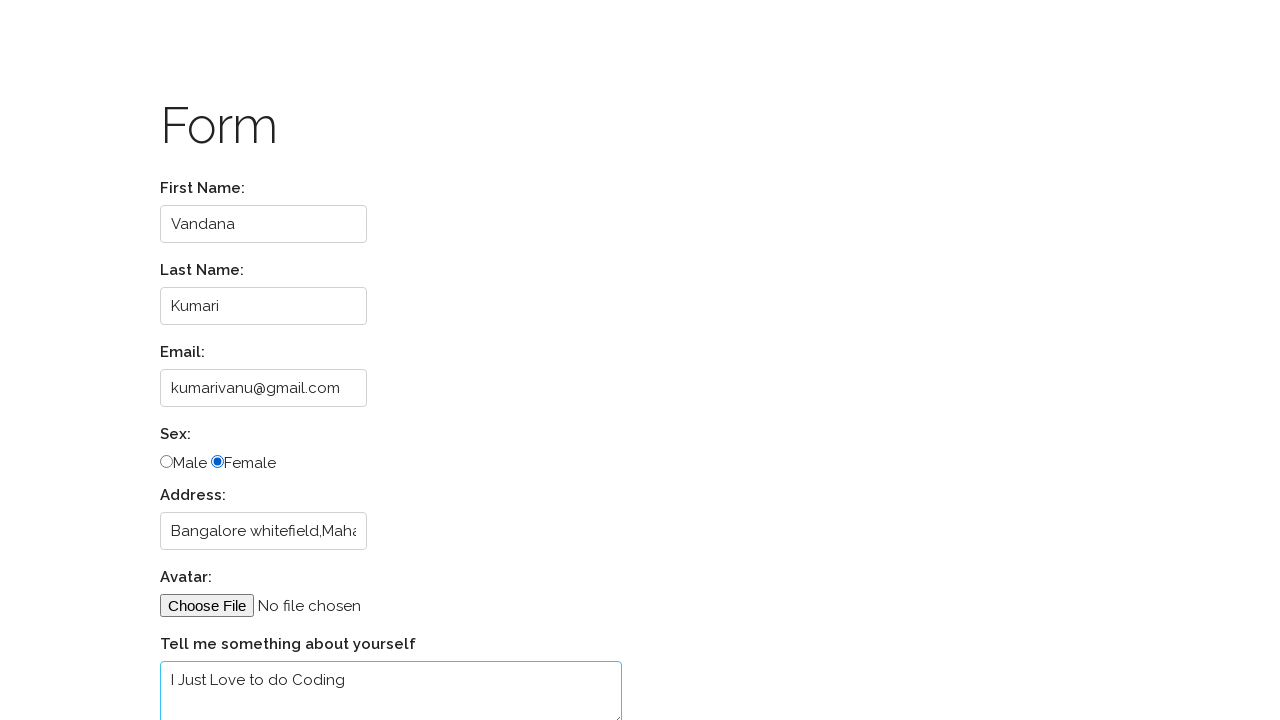

Clicked submit button to submit the practice form at (217, 661) on input[type='submit']
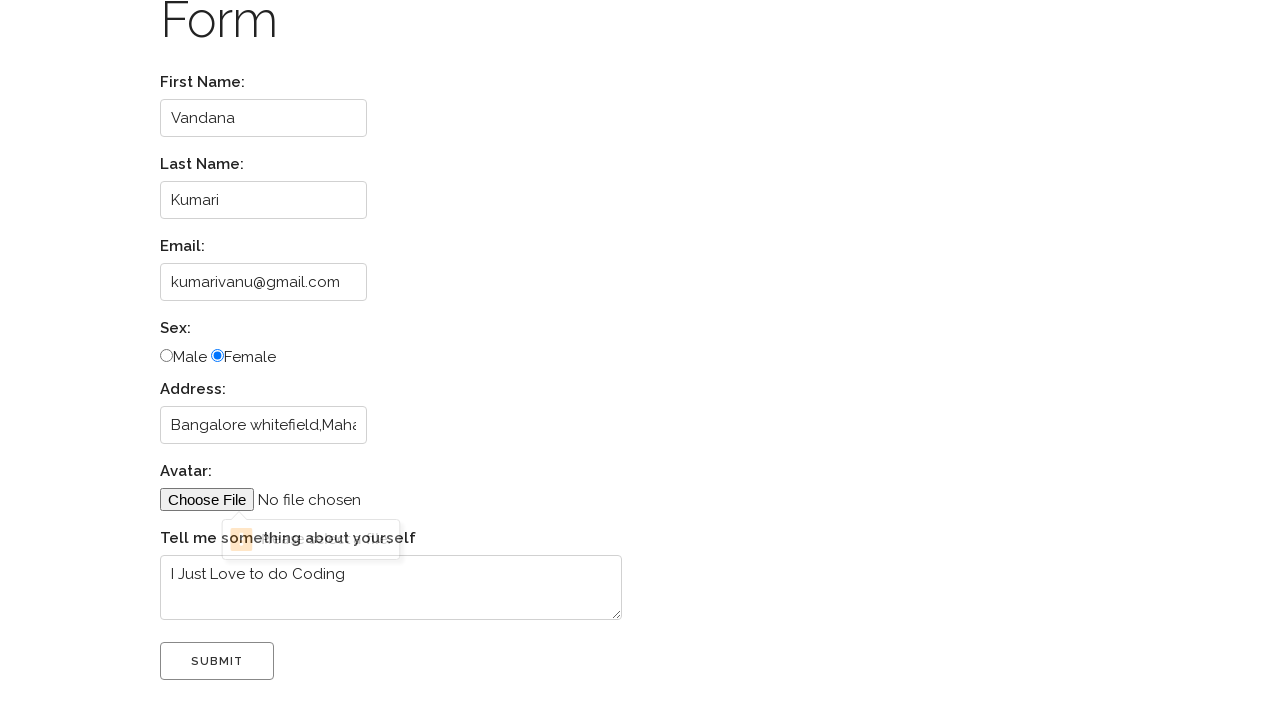

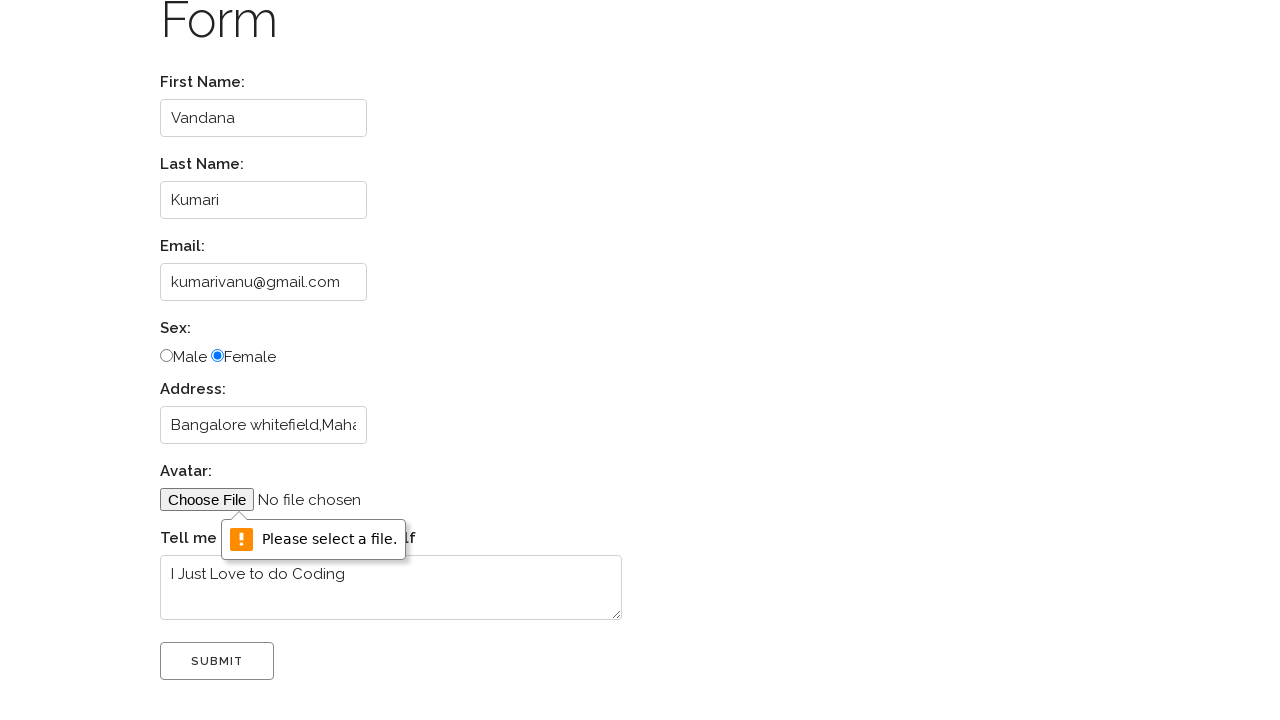